Tests the municipal holidays search functionality on FEBRABAN website by selecting a Brazilian state (UF) from a dropdown and clicking the search button to display holiday results in a table.

Starting URL: https://feriadosbancarios.febraban.org.br/Municipais/Listar

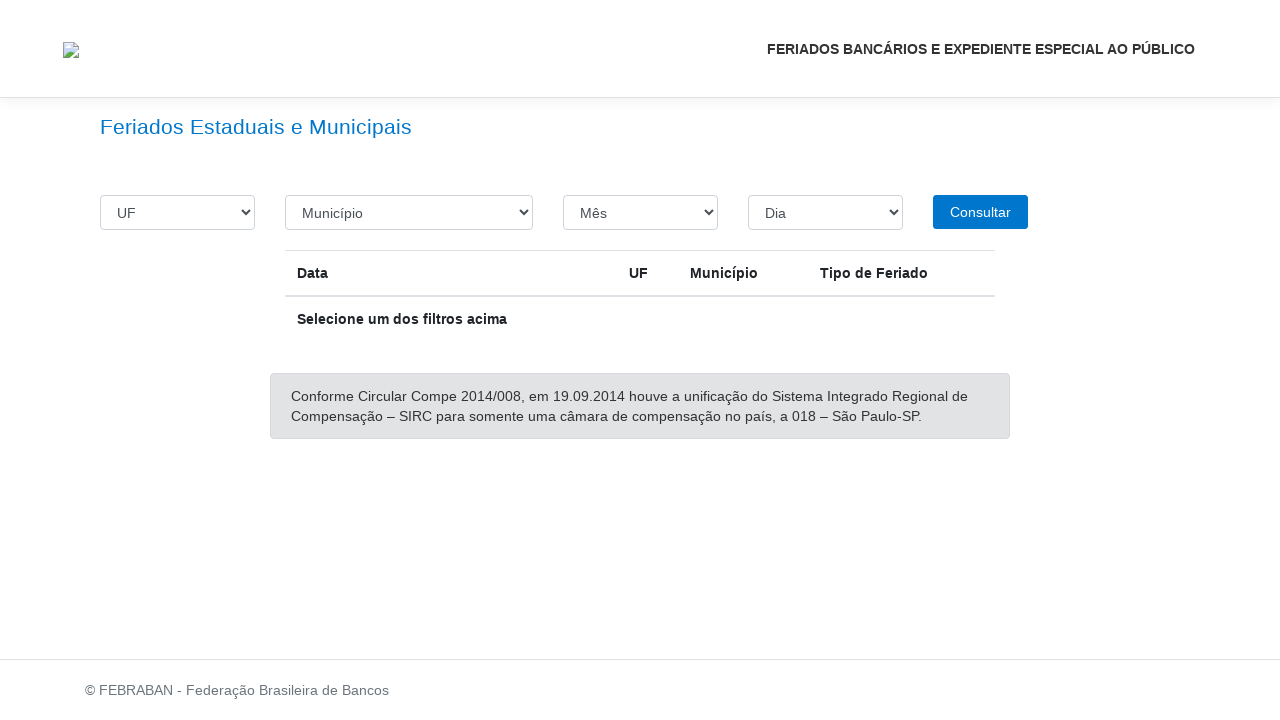

Selected 'SP' (São Paulo) from UF dropdown on #Uf
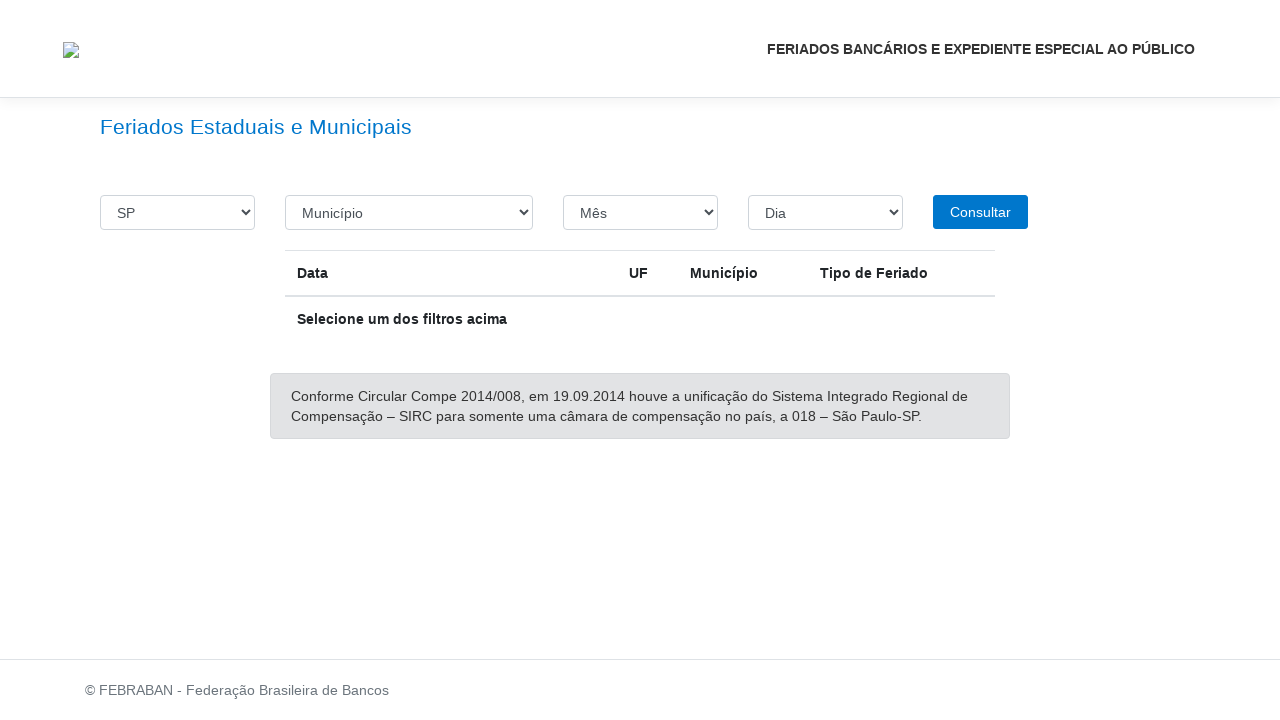

Waited 1 second for dynamic content to load
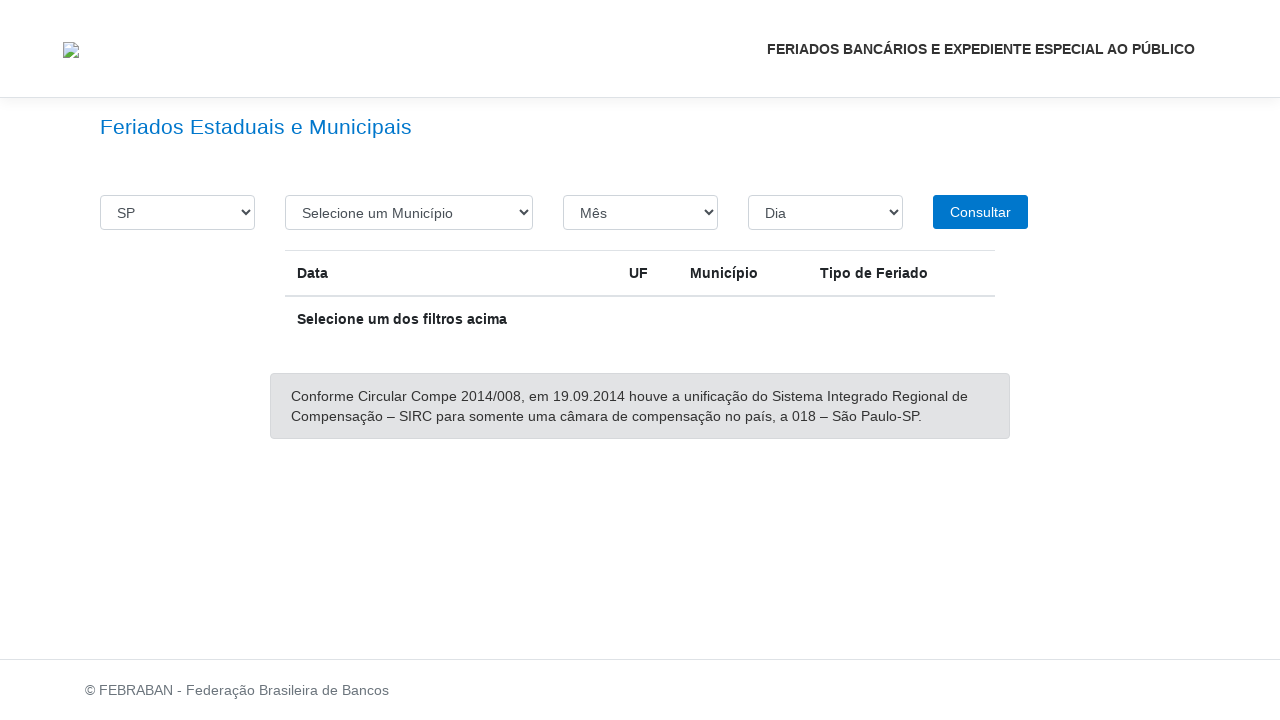

Clicked search button to retrieve municipal holidays at (980, 212) on .botao
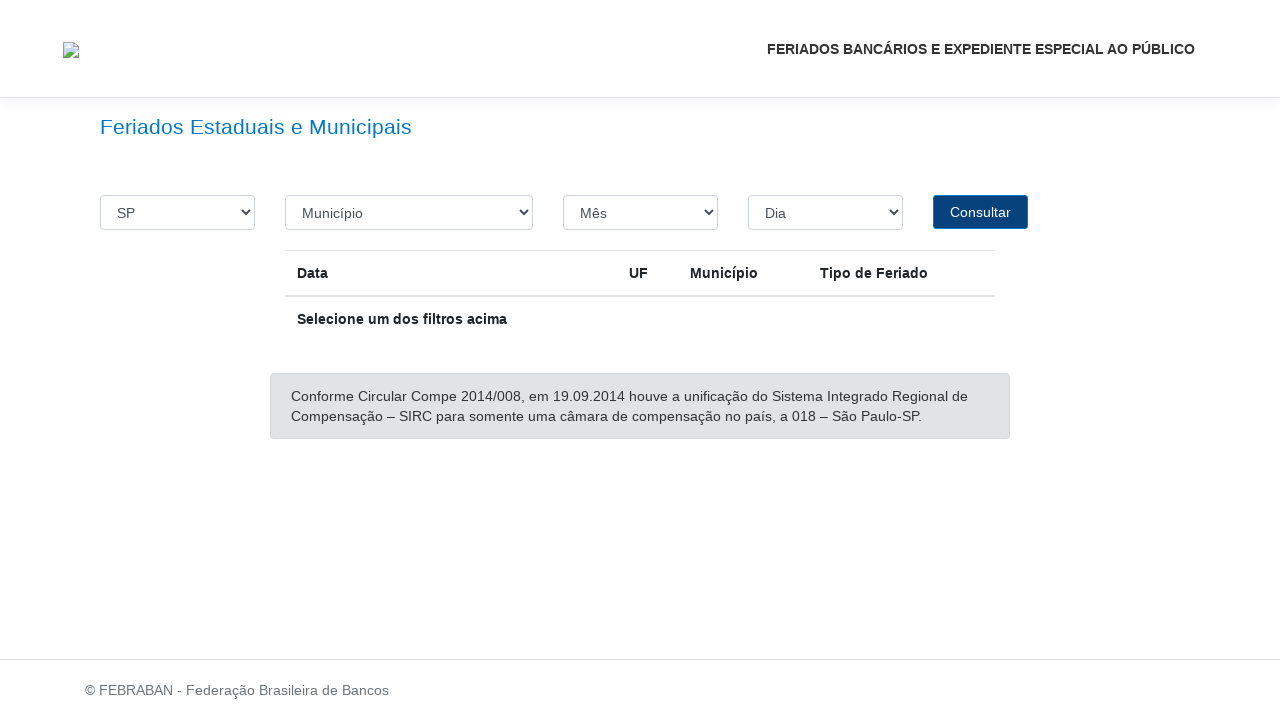

Holiday results table loaded with data
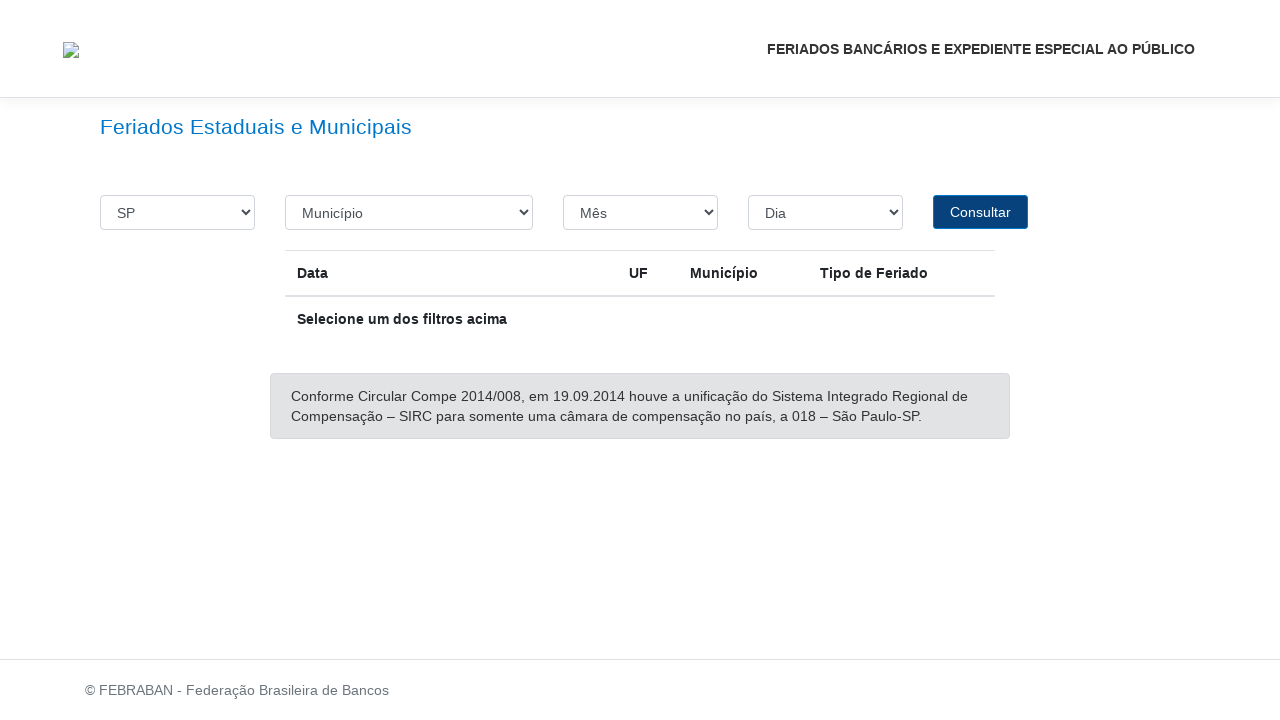

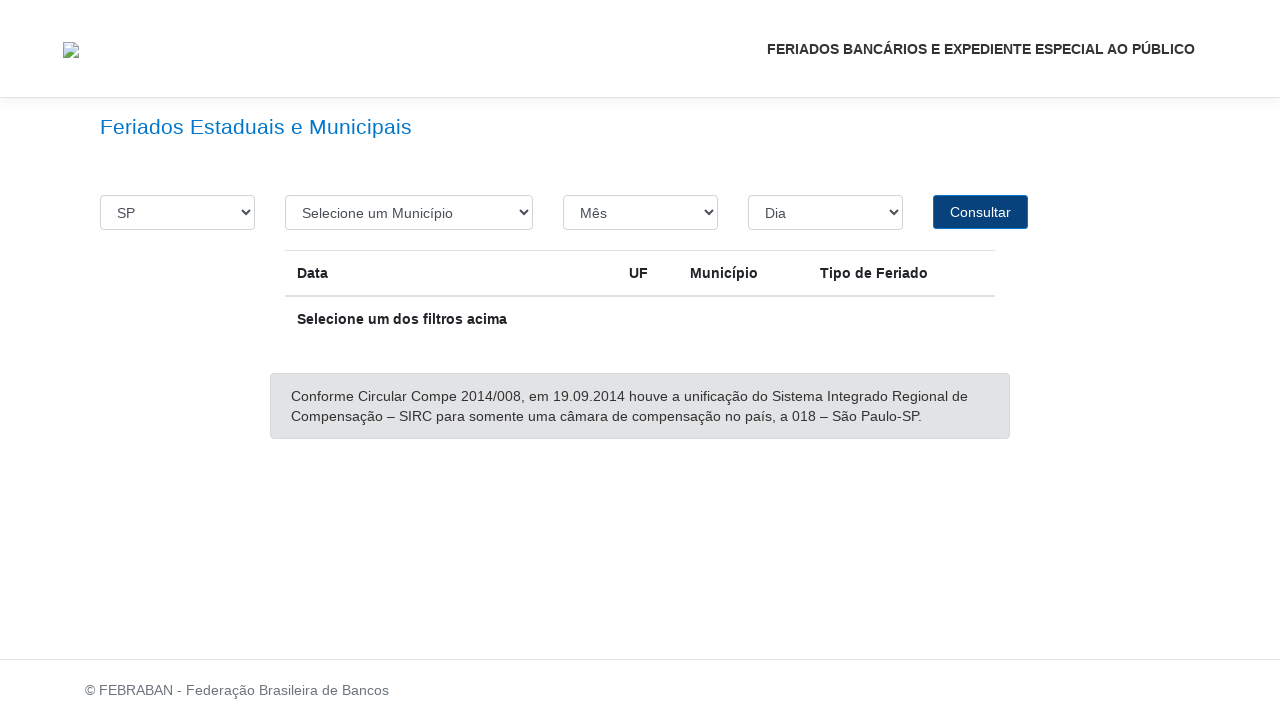